Tests simple alert handling by clicking the Simple Alert button, reading the alert text, and accepting it

Starting URL: https://training-support.net/webelements/alerts

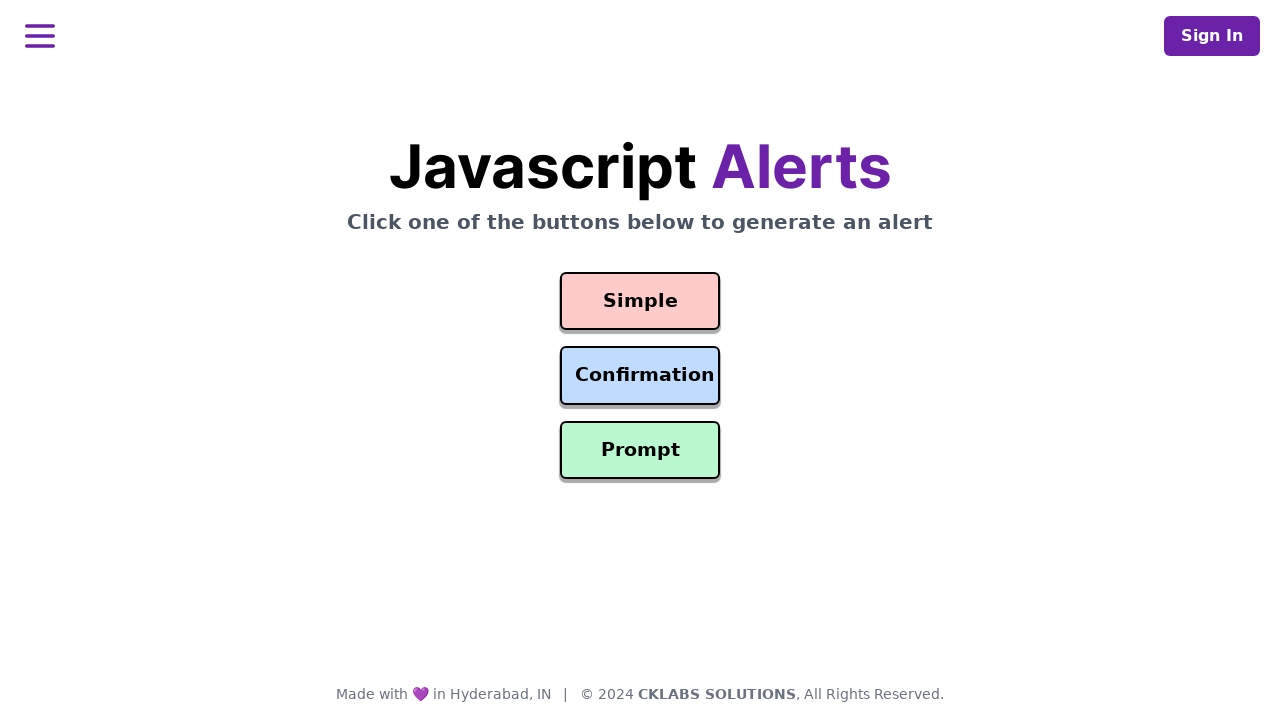

Clicked the Simple Alert button at (640, 301) on #simple
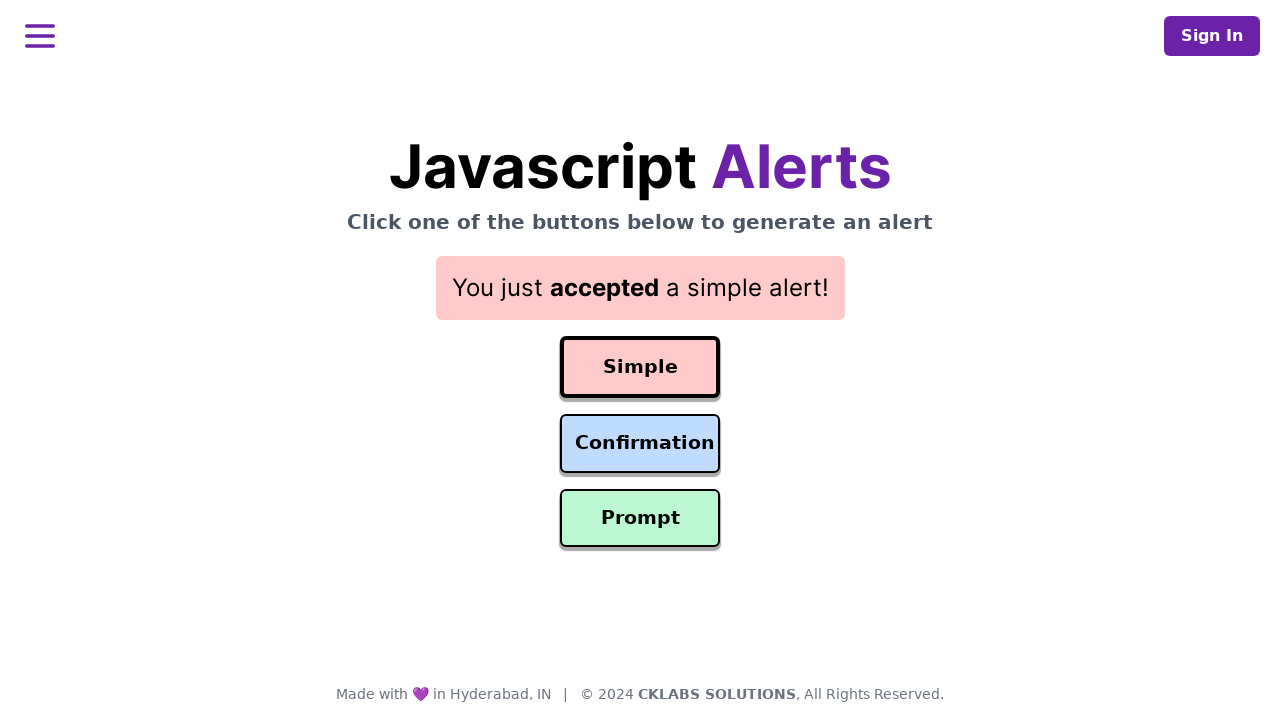

Set up alert dialog handler to accept alerts
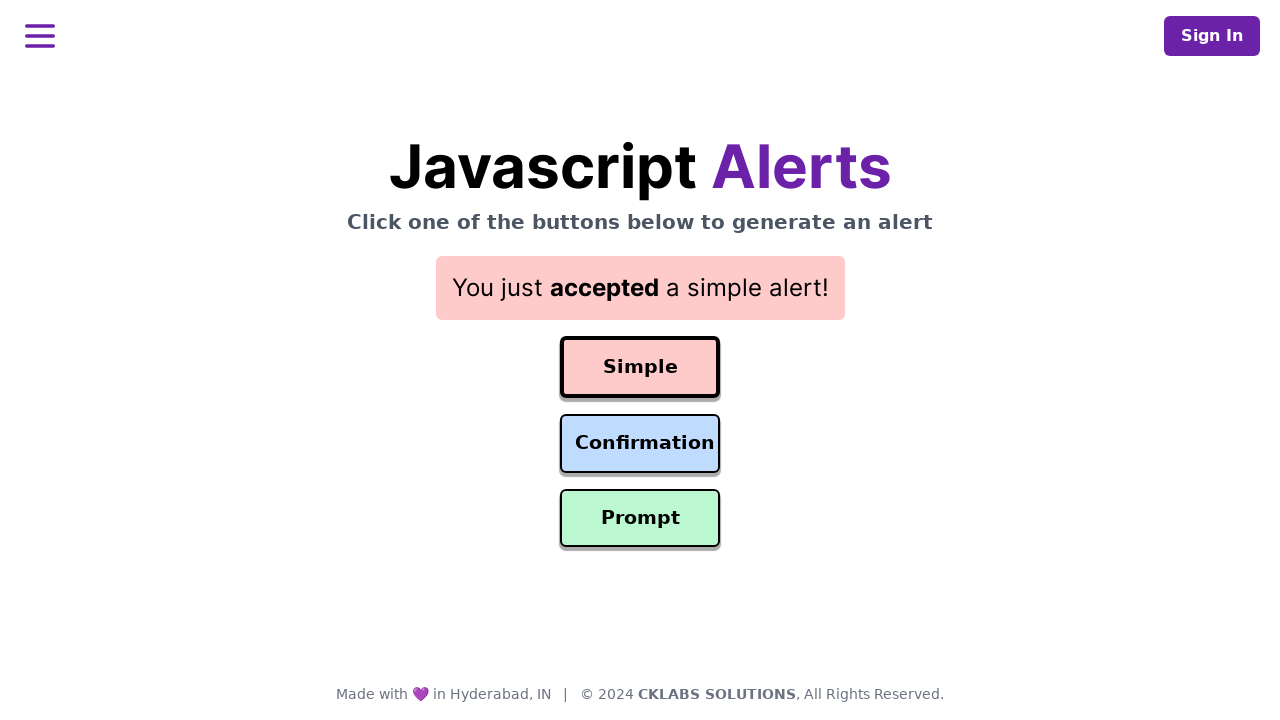

Clicked the Simple Alert button to trigger the dialog at (640, 367) on #simple
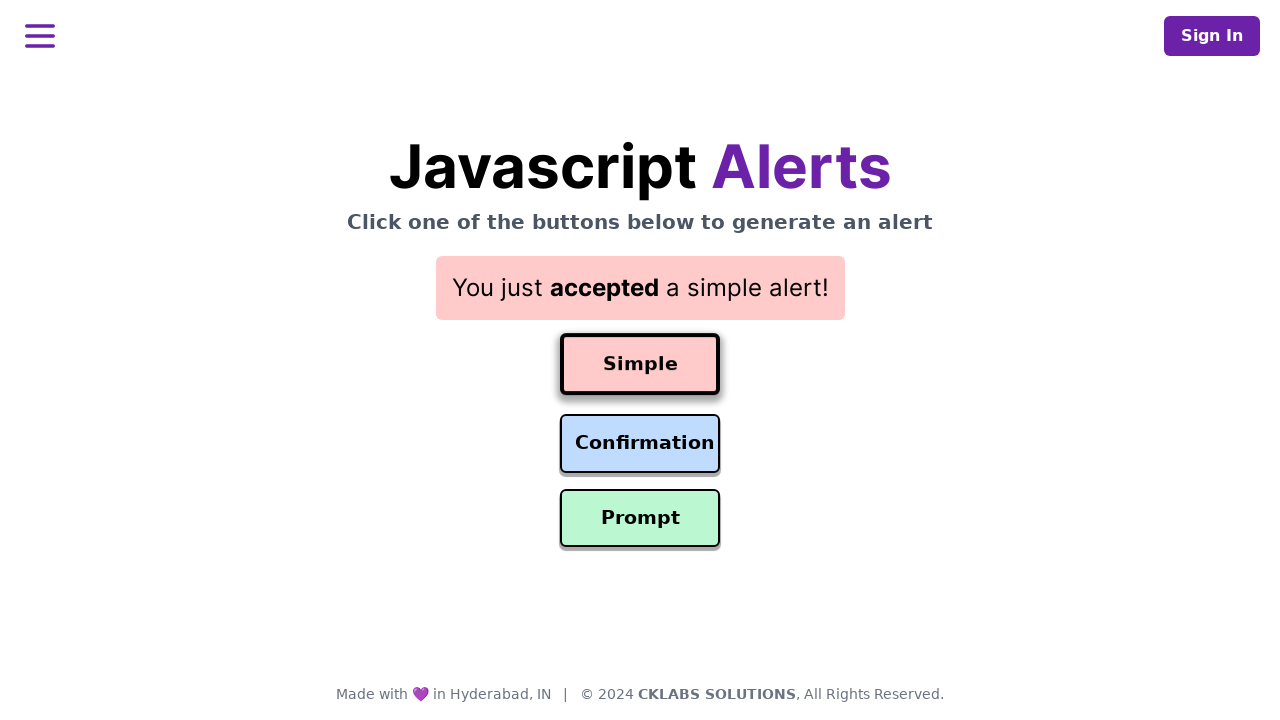

Waited for result element to appear after alert was accepted
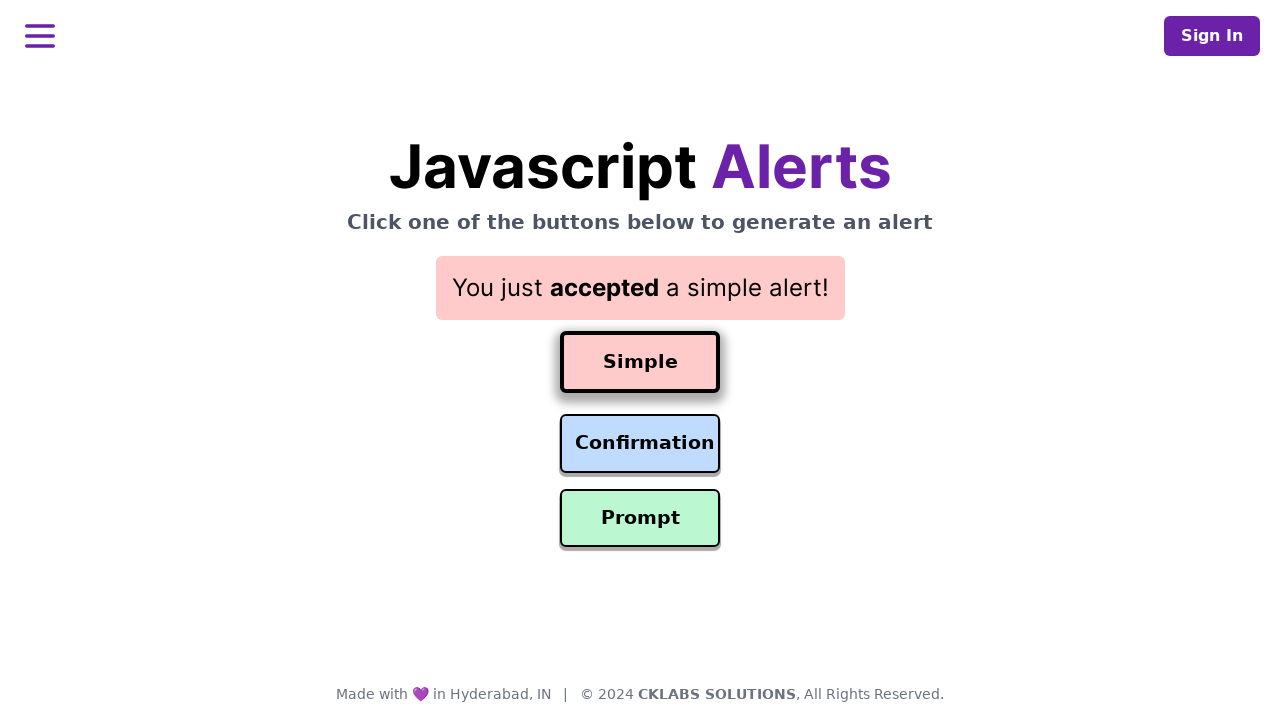

Retrieved result text: You just accepted a simple alert!
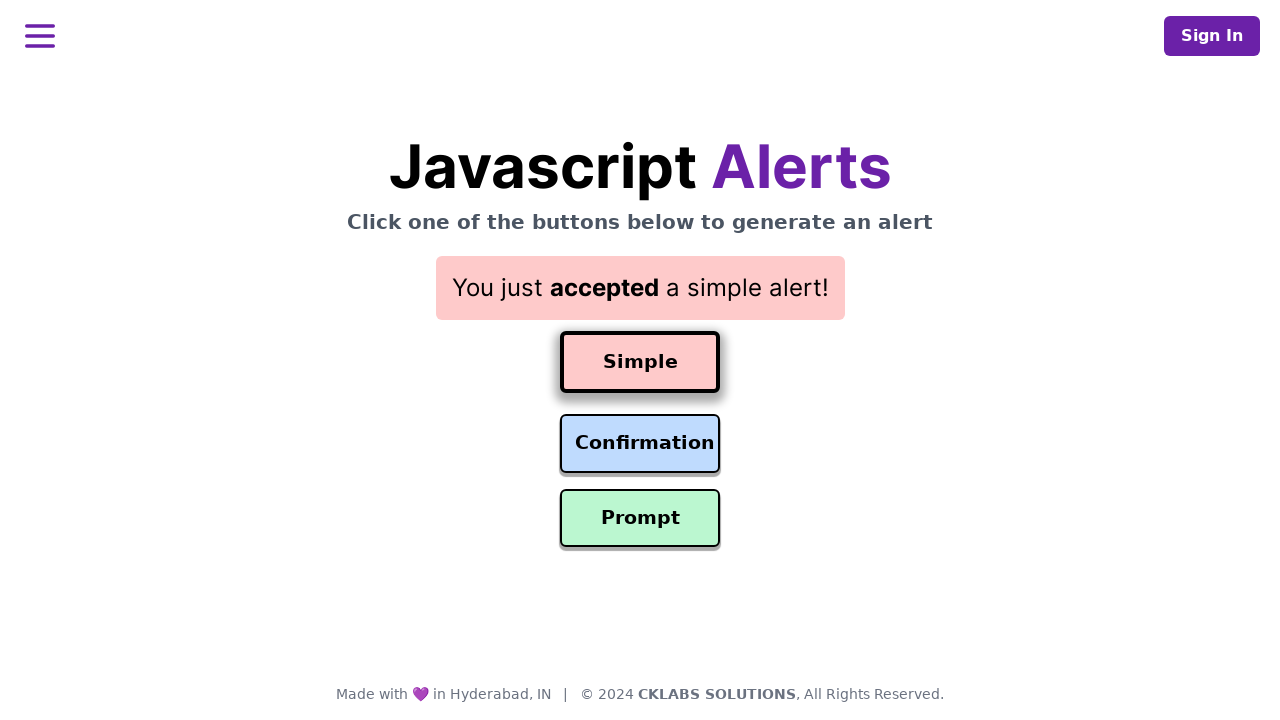

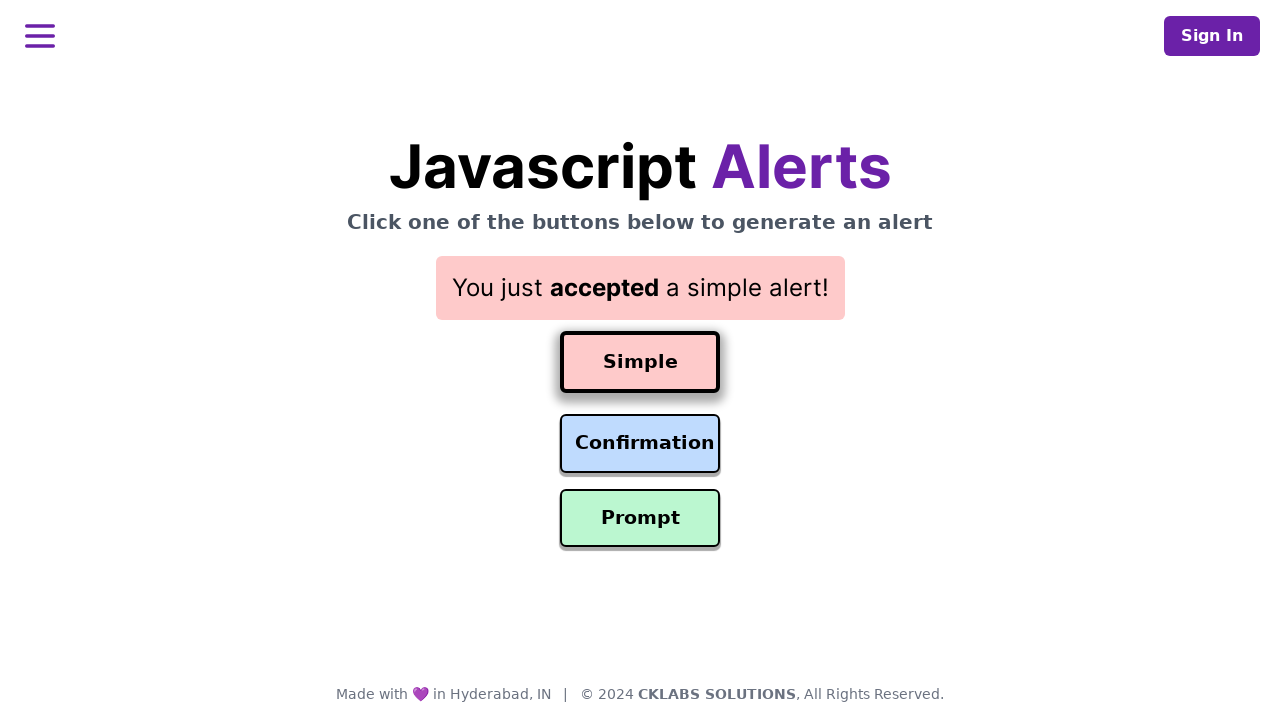